Tests frame handling by switching between multiple frames and iframes, filling text inputs in each frame and interacting with form elements in nested iframes

Starting URL: https://ui.vision/demo/webtest/frames/

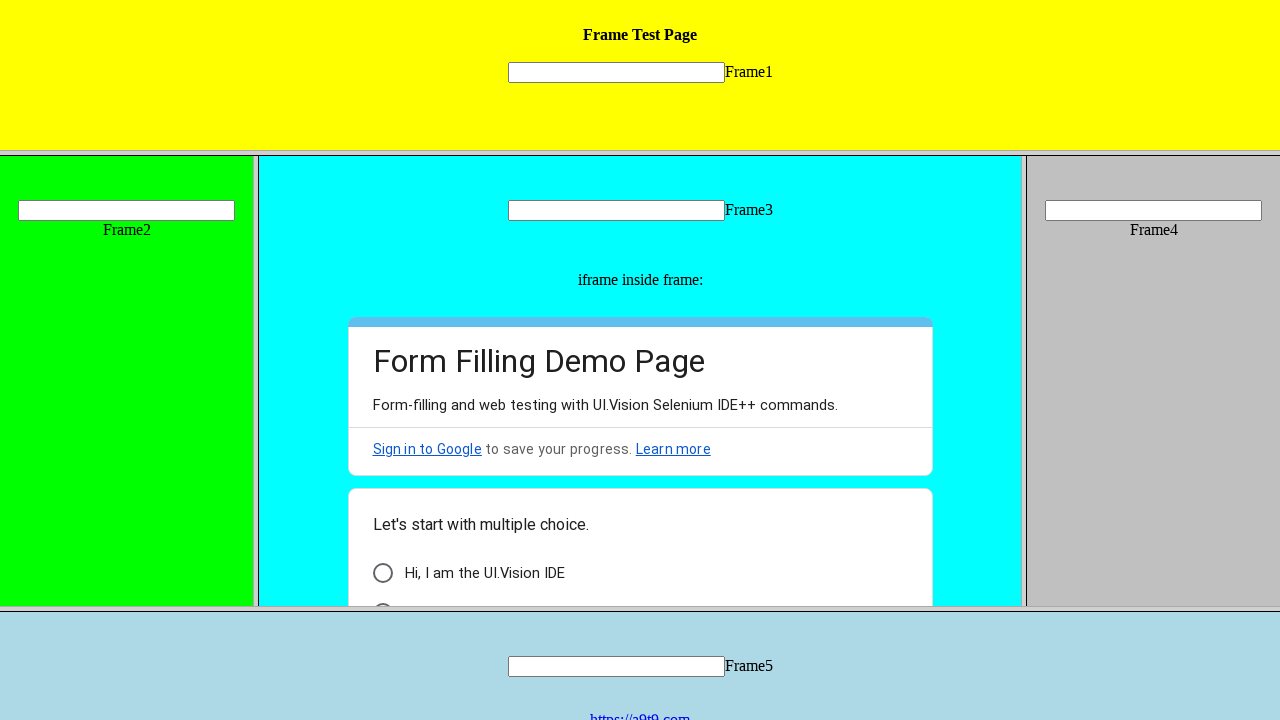

Located frame 1 element
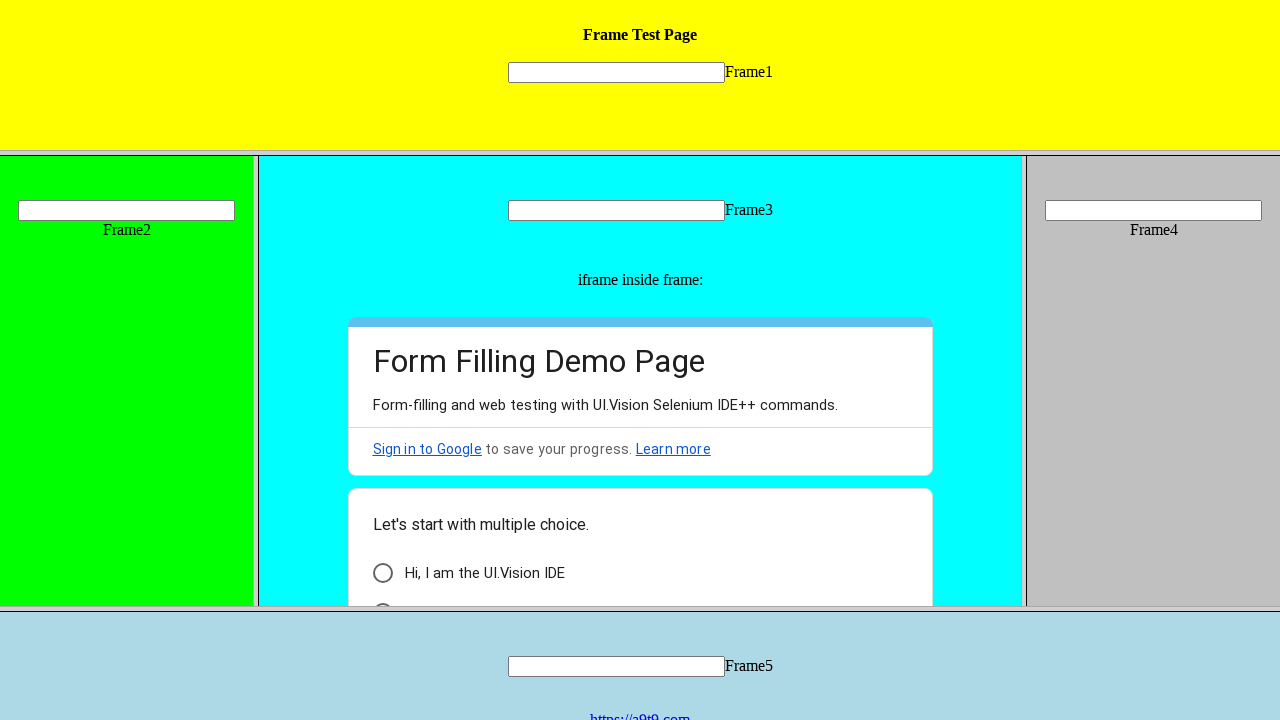

Filled text input in frame 1 with 'Frames Learning!!!' on frame[src='frame_1.html'] >> internal:control=enter-frame >> input[name='mytext1
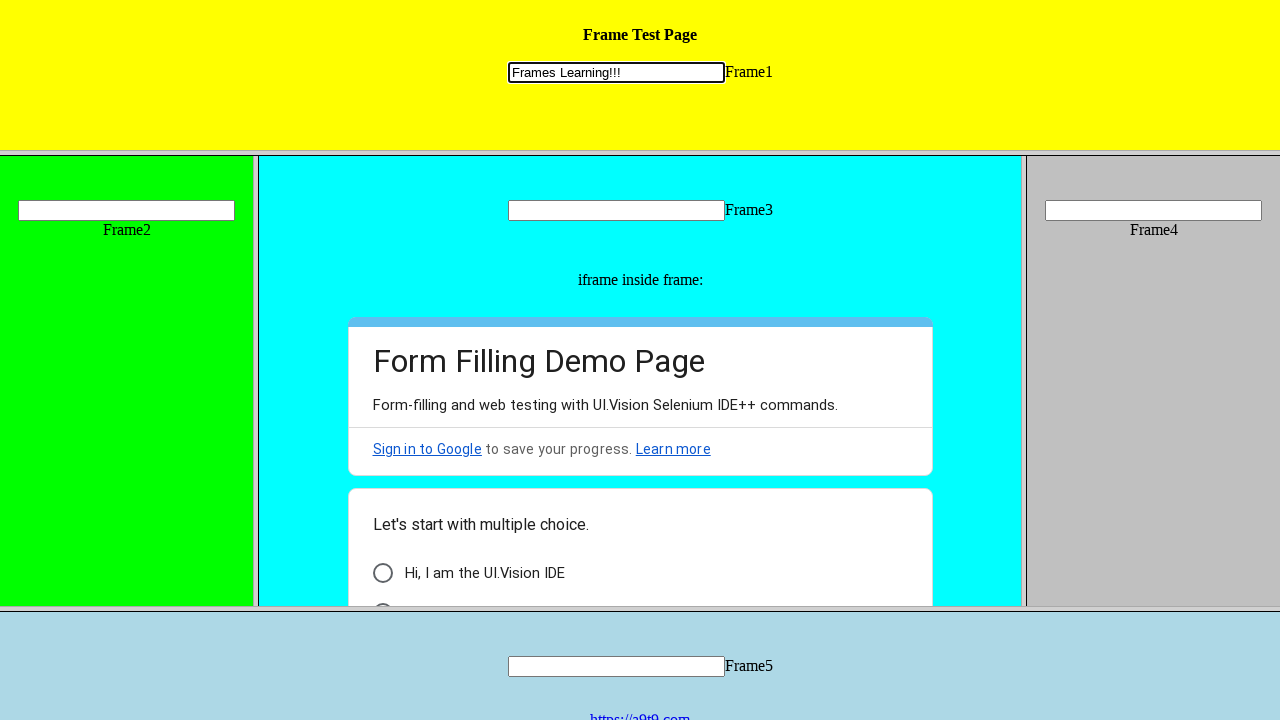

Located frame 2 element
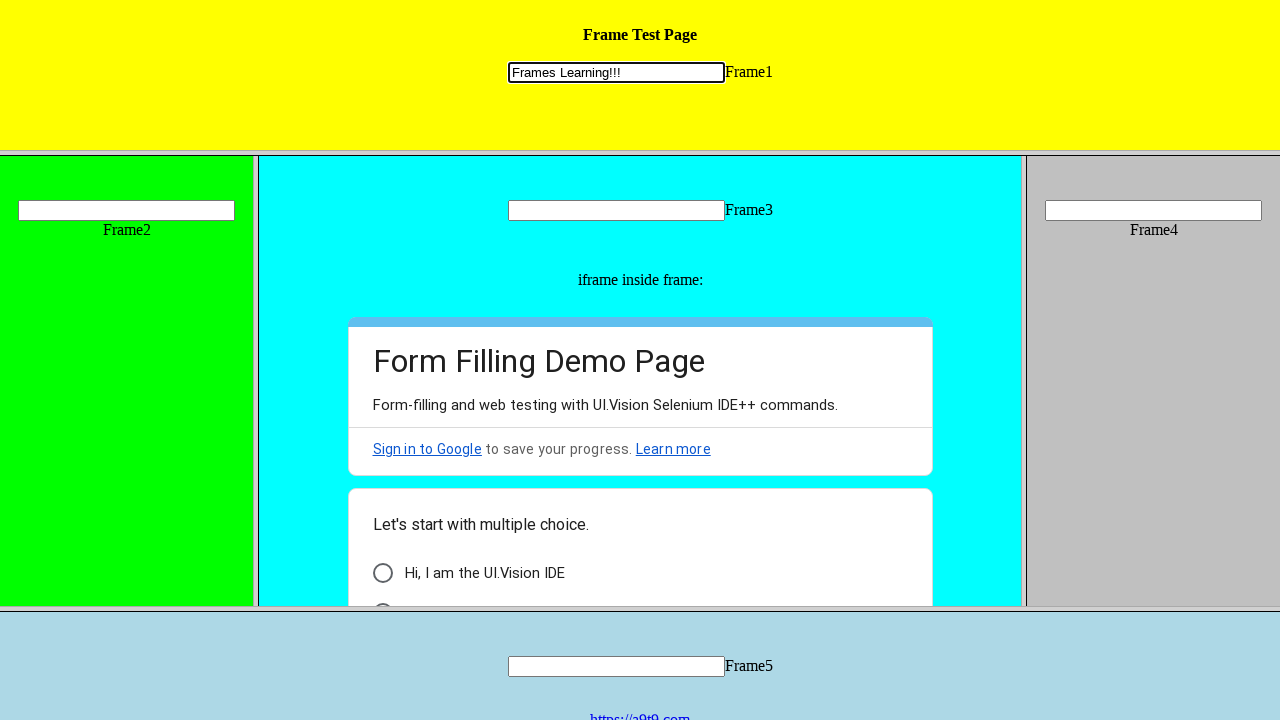

Filled text input in frame 2 with 'Switching the frames!!!' on frame[src='frame_2.html'] >> internal:control=enter-frame >> input[name='mytext2
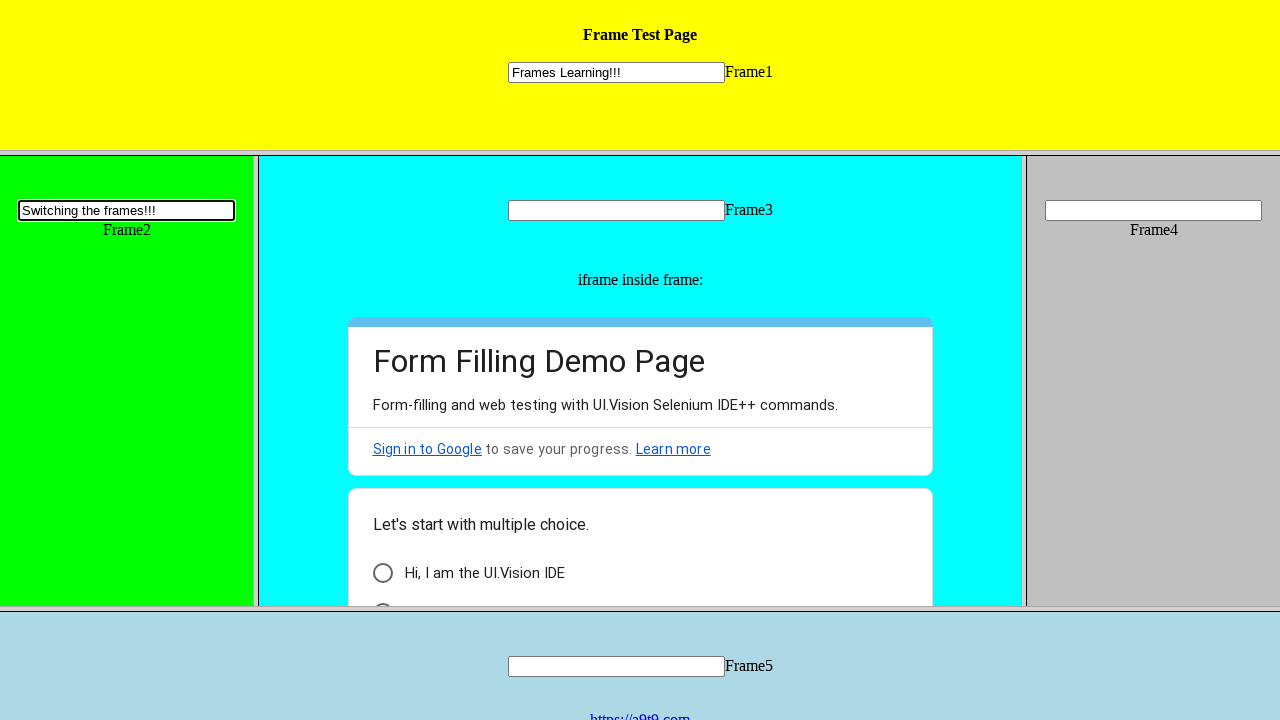

Located frame 3 element
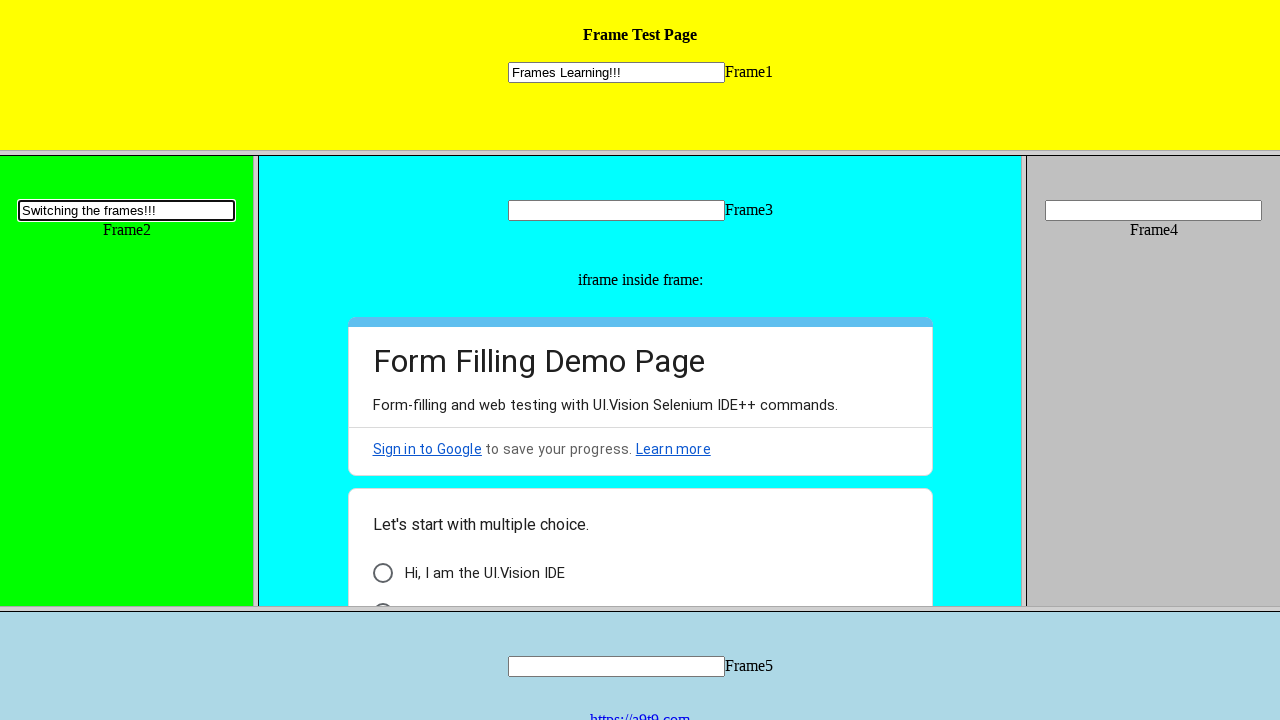

Filled text input in frame 3 with 'Third Frame!!!' on frame[src='frame_3.html'] >> internal:control=enter-frame >> input[name='mytext3
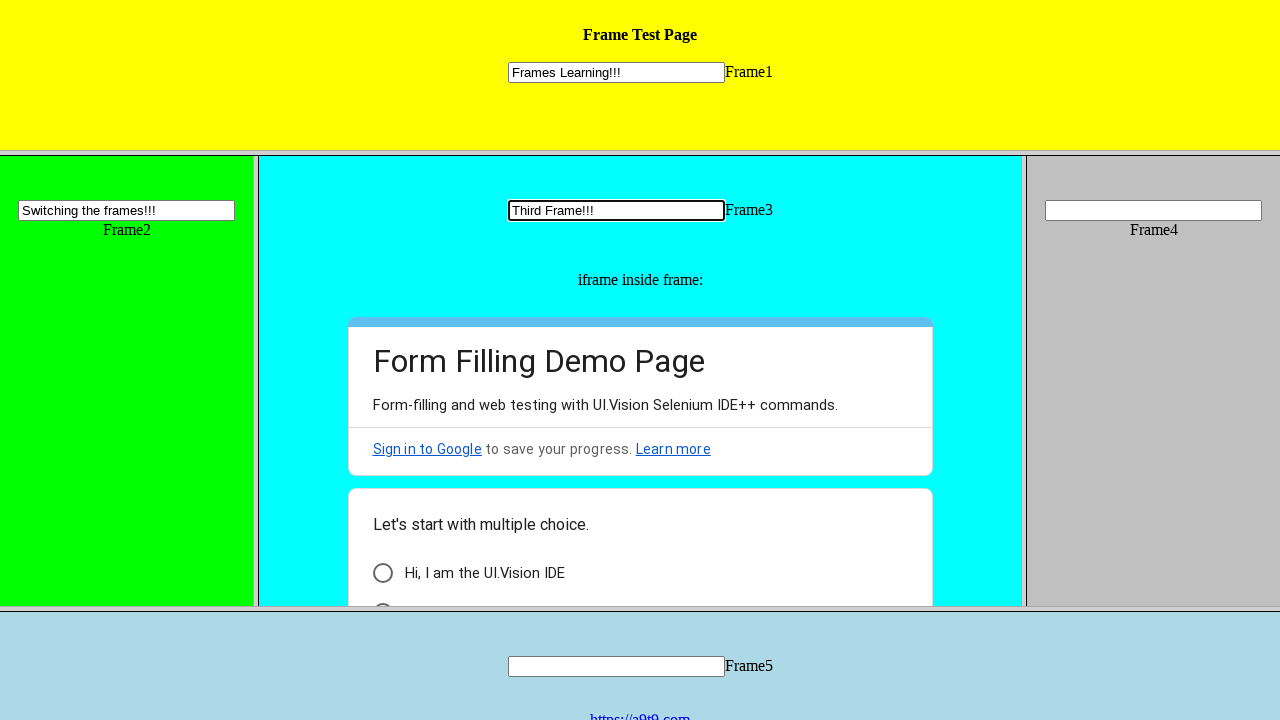

Located nested iframe within frame 3
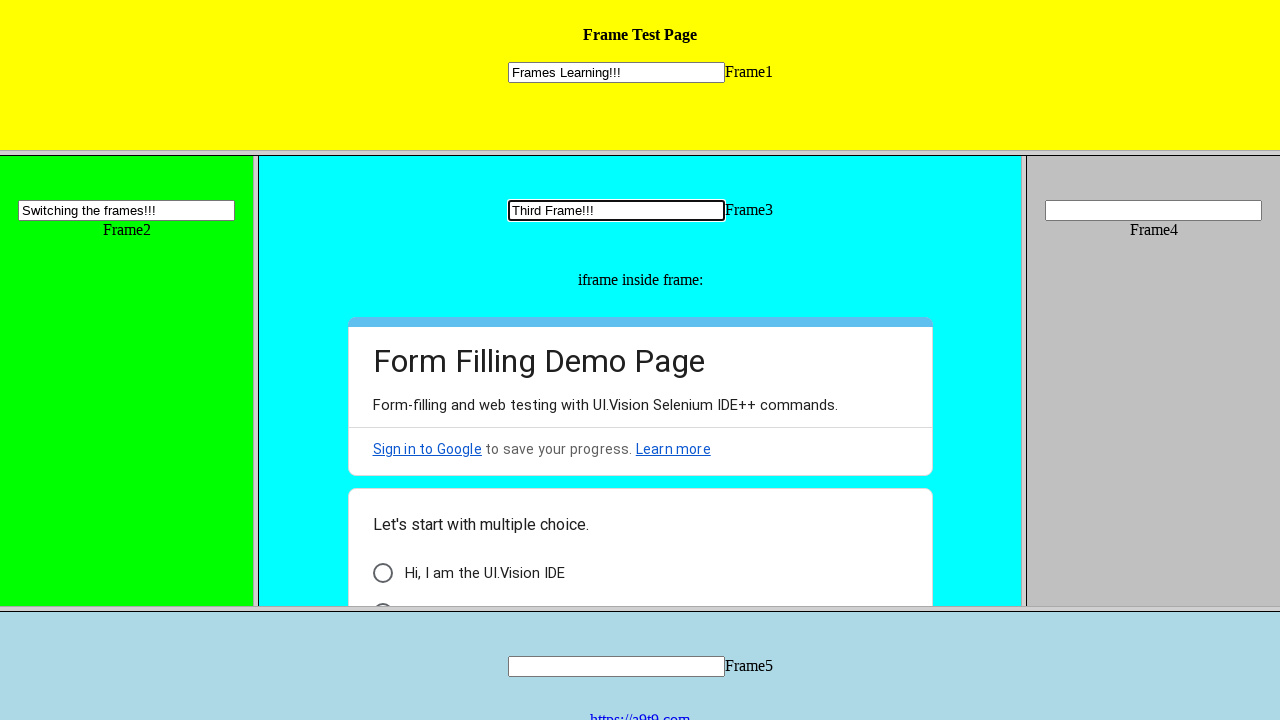

Clicked 'I am a human' option in nested iframe form at (382, 596) on frame[src='frame_3.html'] >> internal:control=enter-frame >> iframe[src='https:/
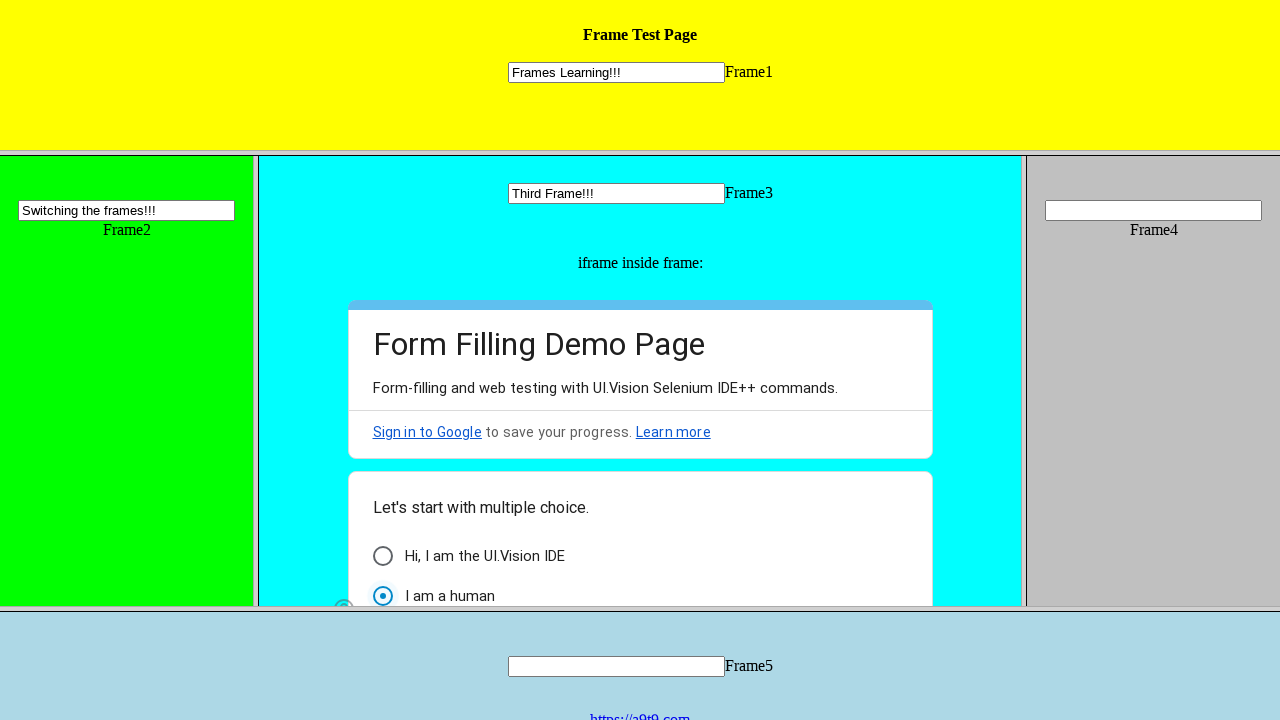

Clicked 'Web Testing' answer option in nested iframe form at (382, 463) on frame[src='frame_3.html'] >> internal:control=enter-frame >> iframe[src='https:/
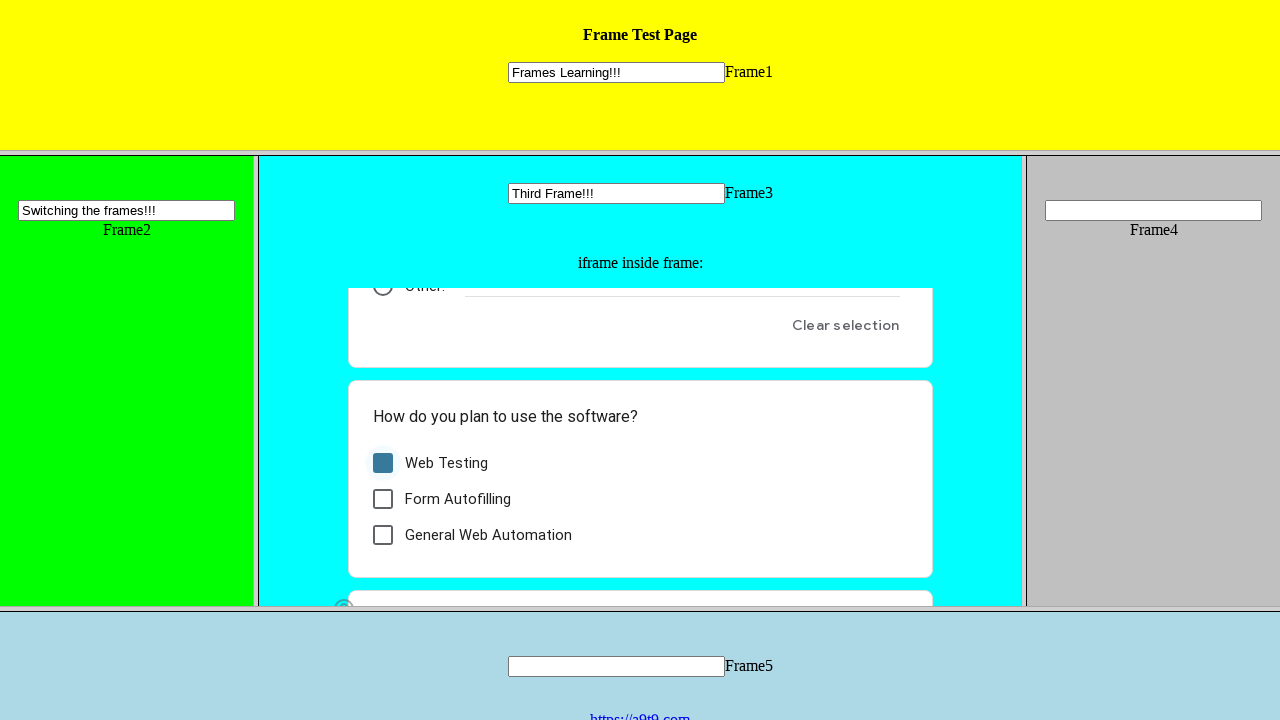

Located frame 4 element
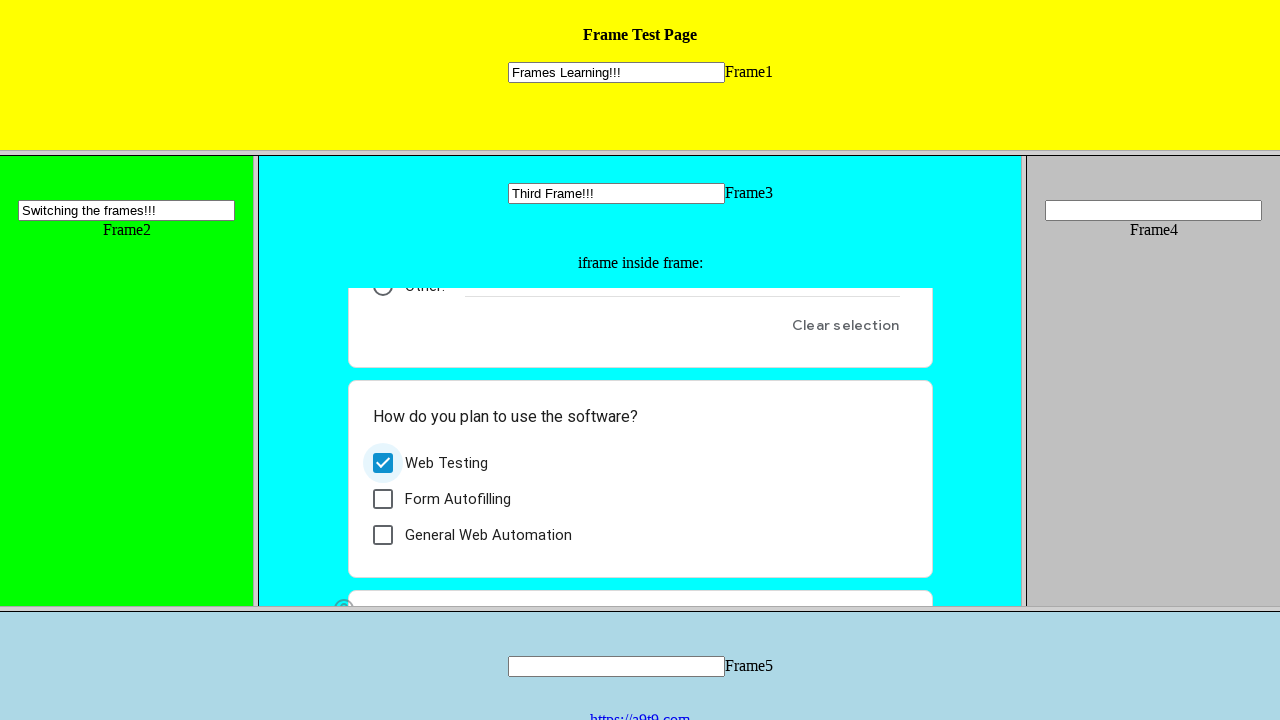

Filled text input in frame 4 with 'Fourth Frame!!!' on frame[src='frame_4.html'] >> internal:control=enter-frame >> input[name='mytext4
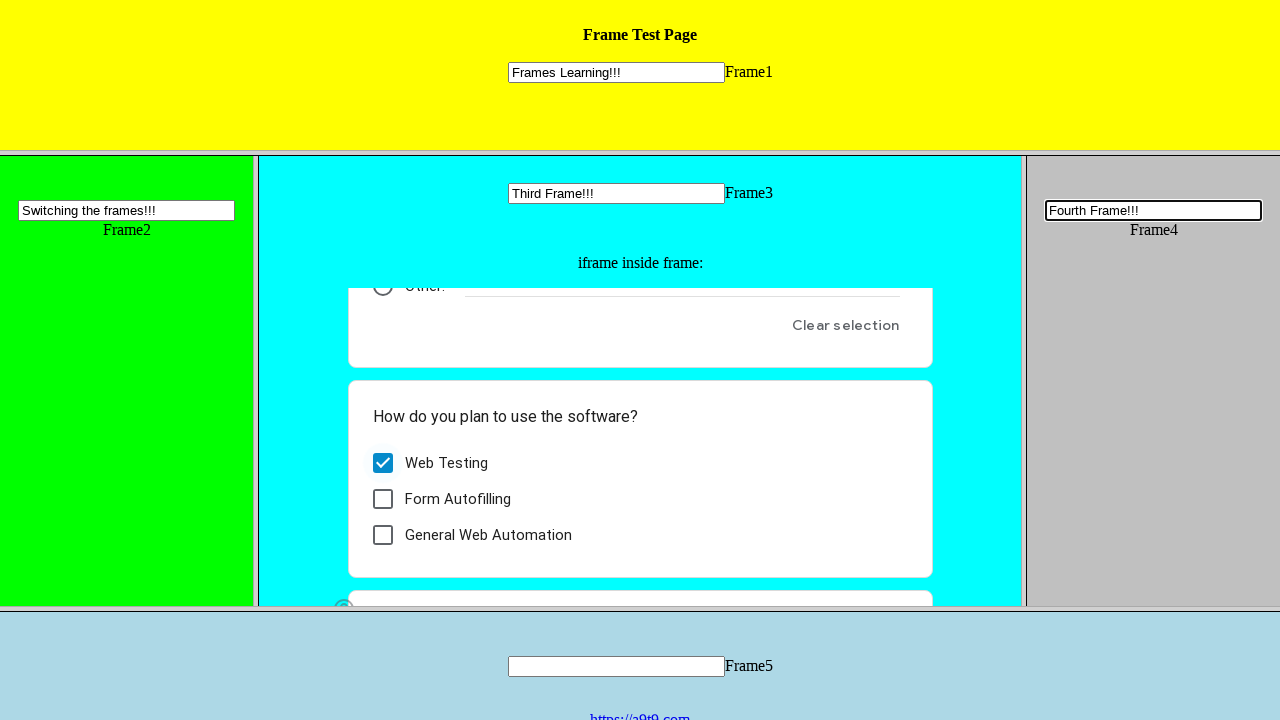

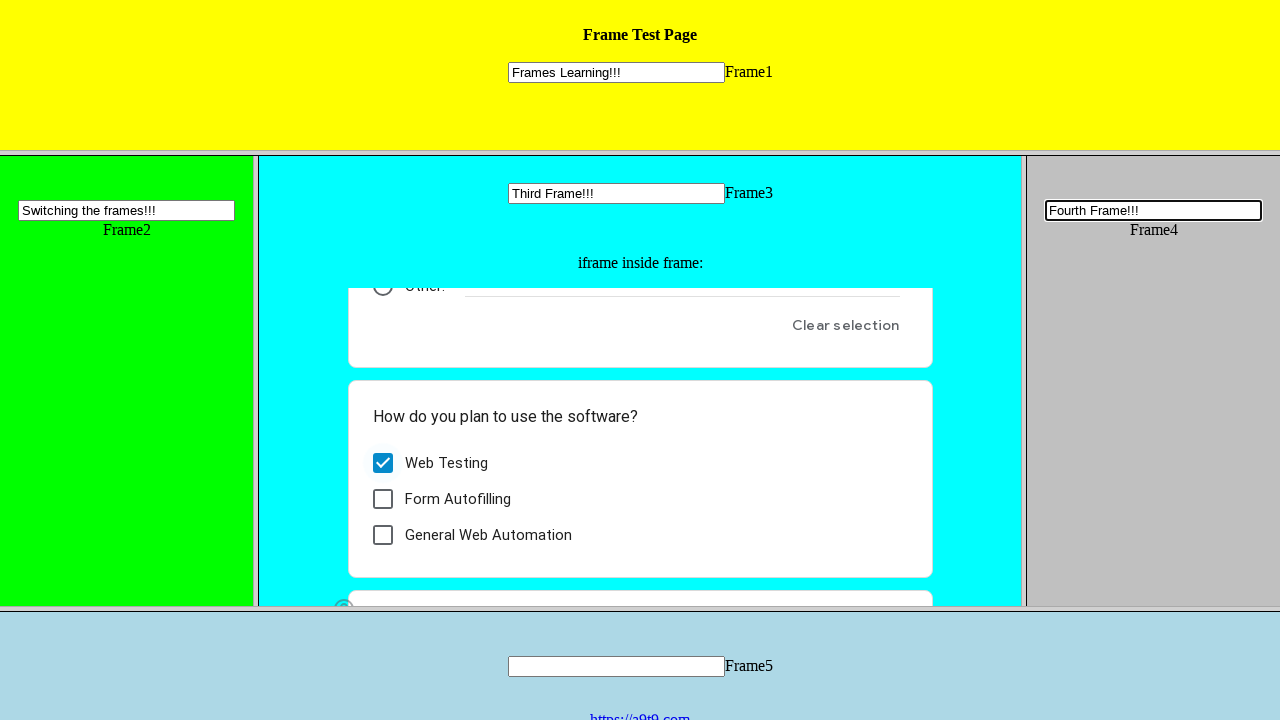